Tests keyboard actions by entering text in a textarea, selecting all with Ctrl+A, copying with Ctrl+C, tabbing to the next textarea, and pasting with Ctrl+V

Starting URL: https://text-compare.com/

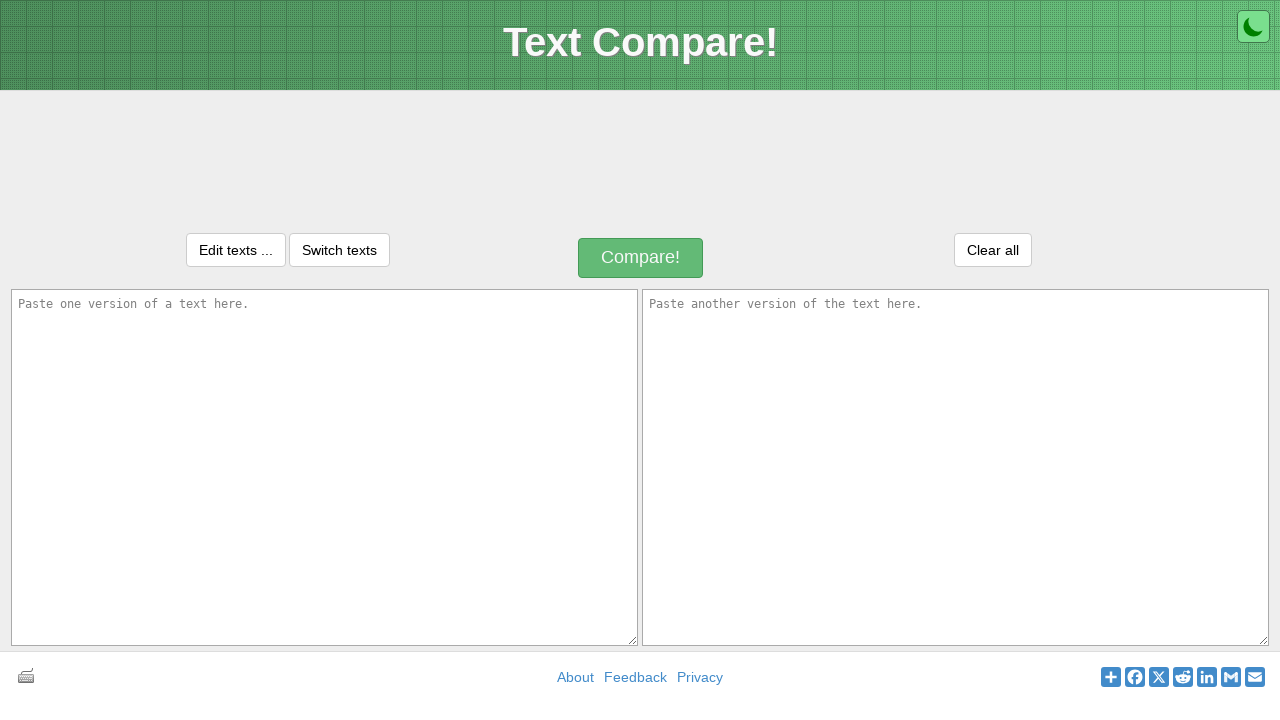

Entered 'WELCOME' text in first textarea on textarea#inputText1
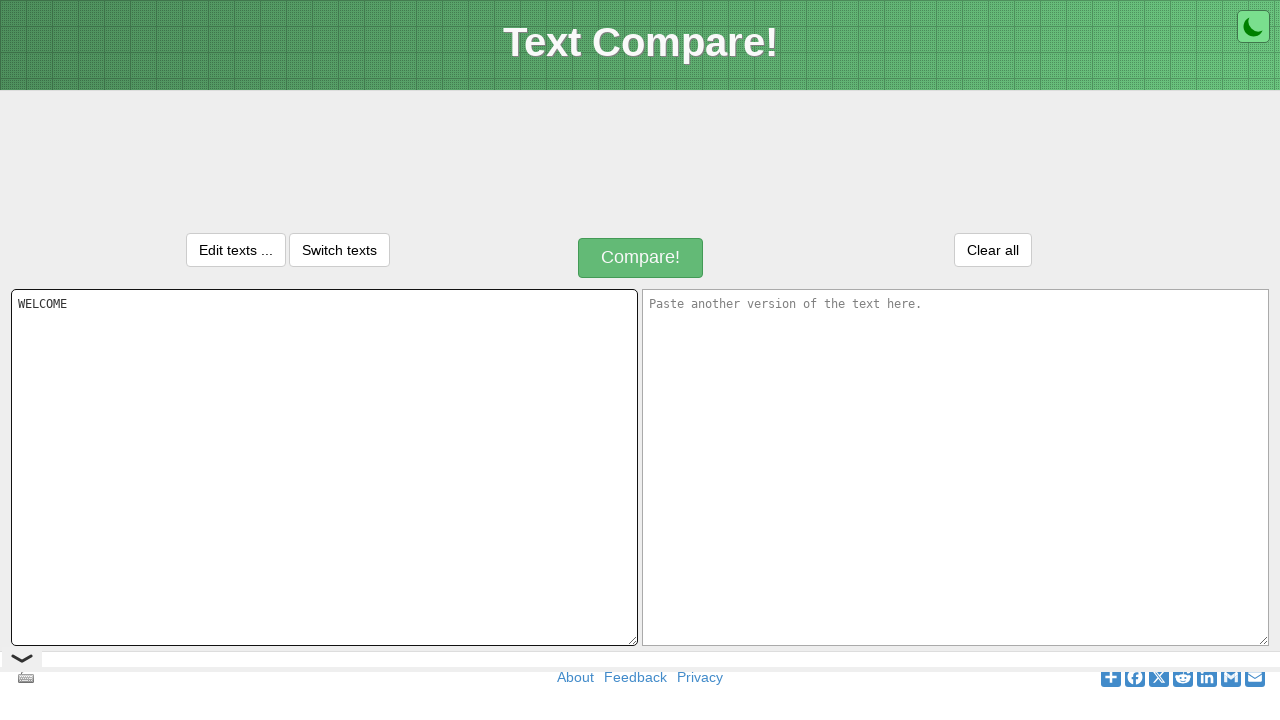

Pressed Control key down
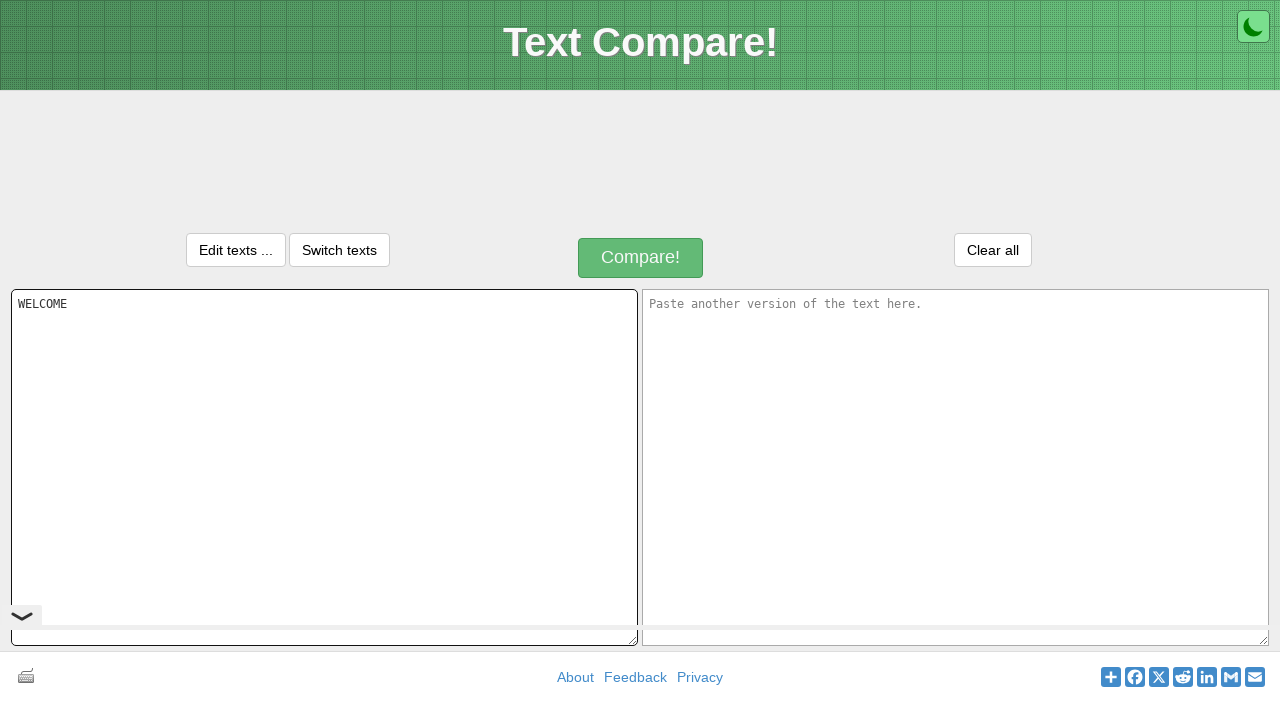

Pressed A key to select all text
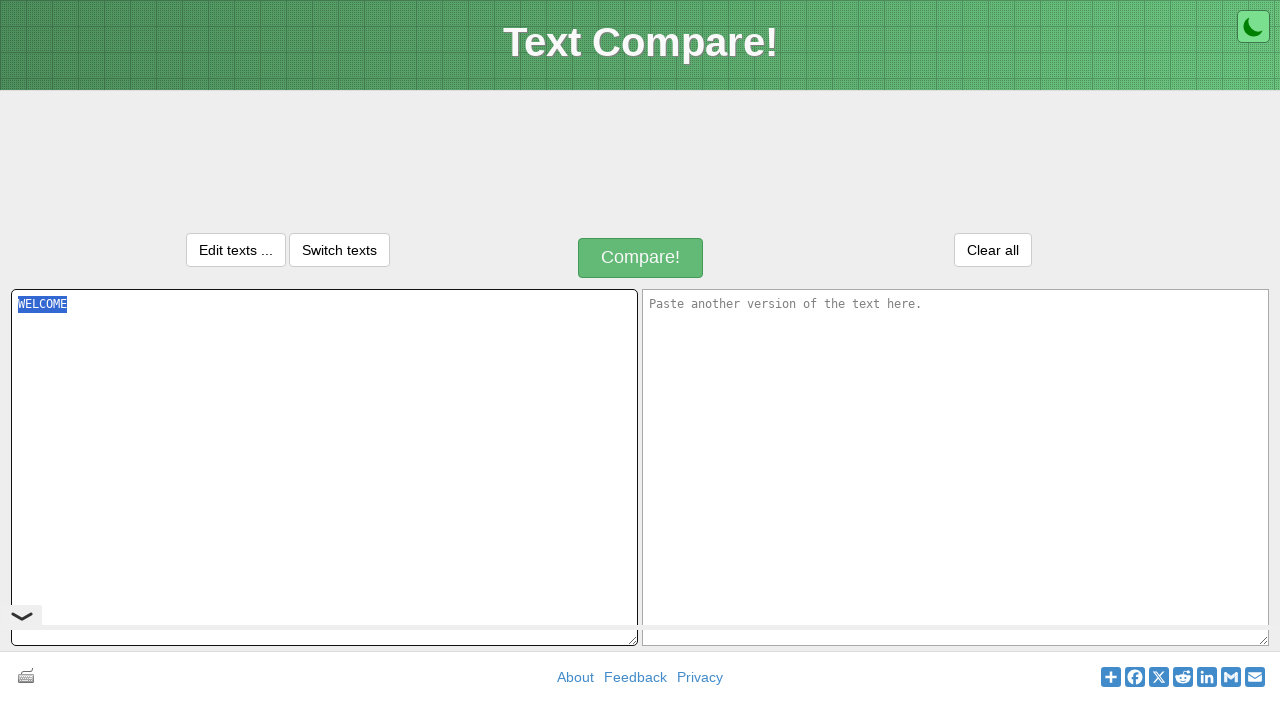

Released Control key
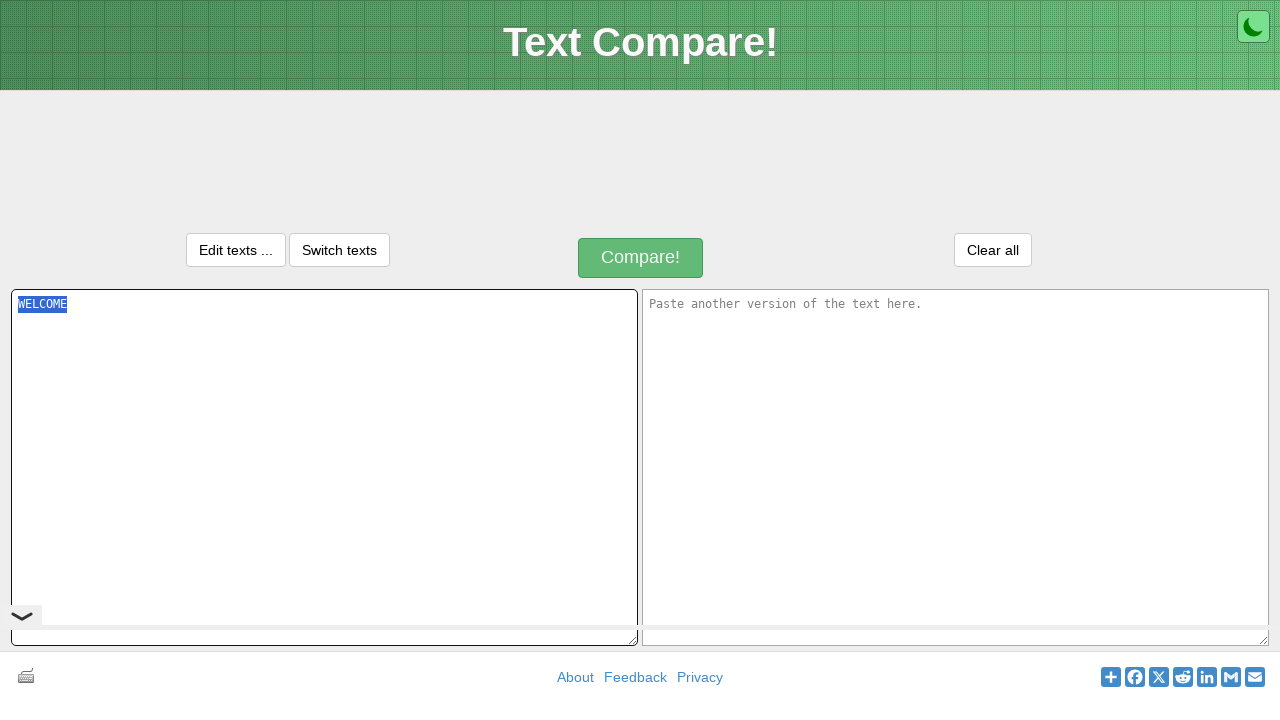

Pressed Control key down to copy
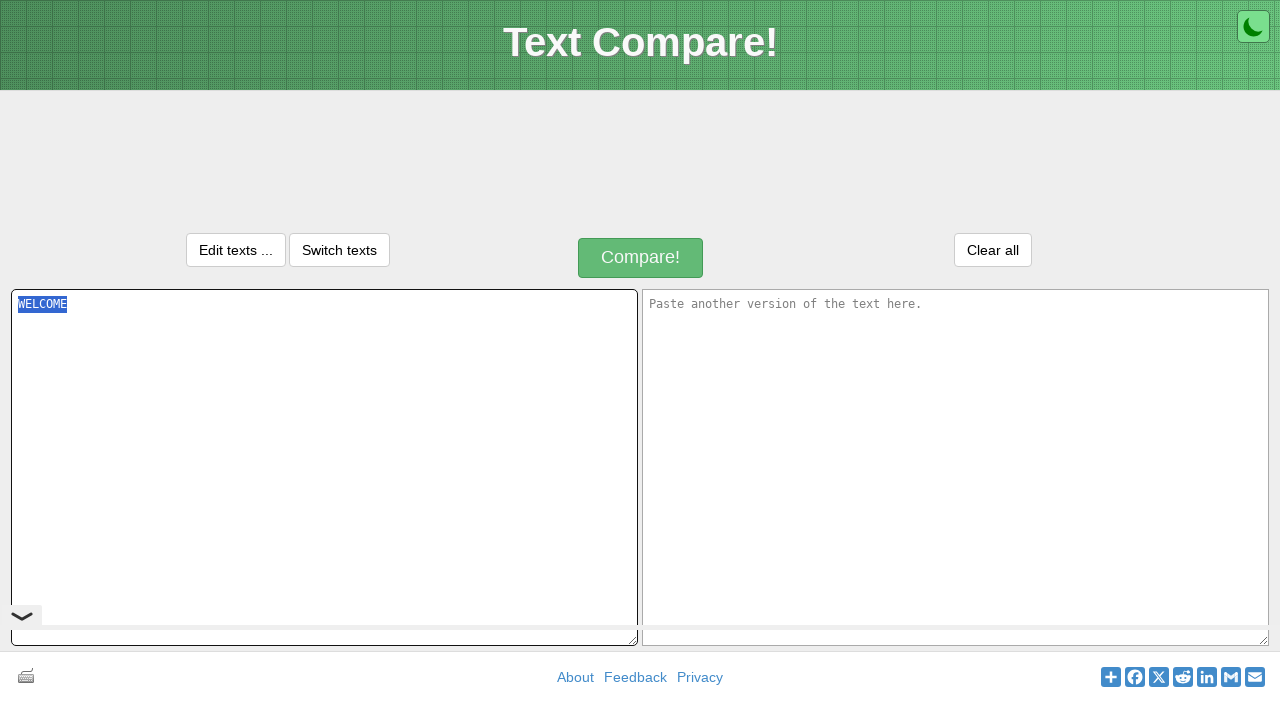

Pressed C key to copy selected text
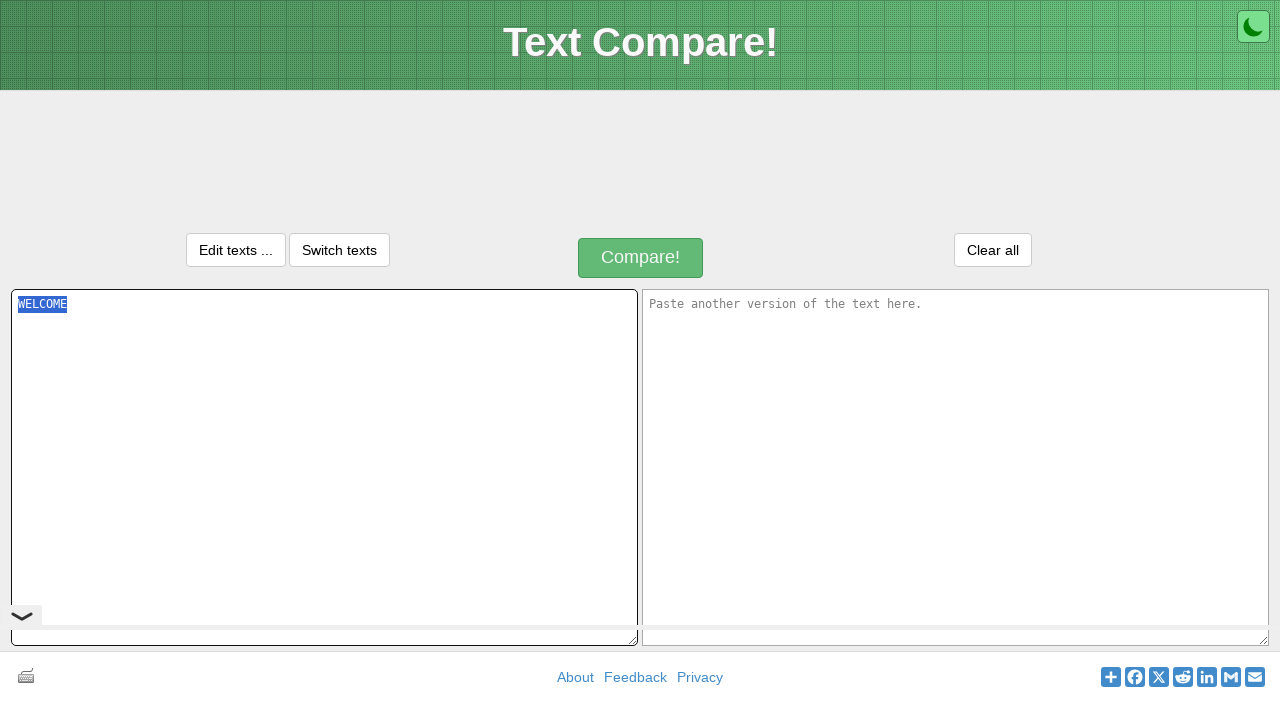

Released Control key after copy
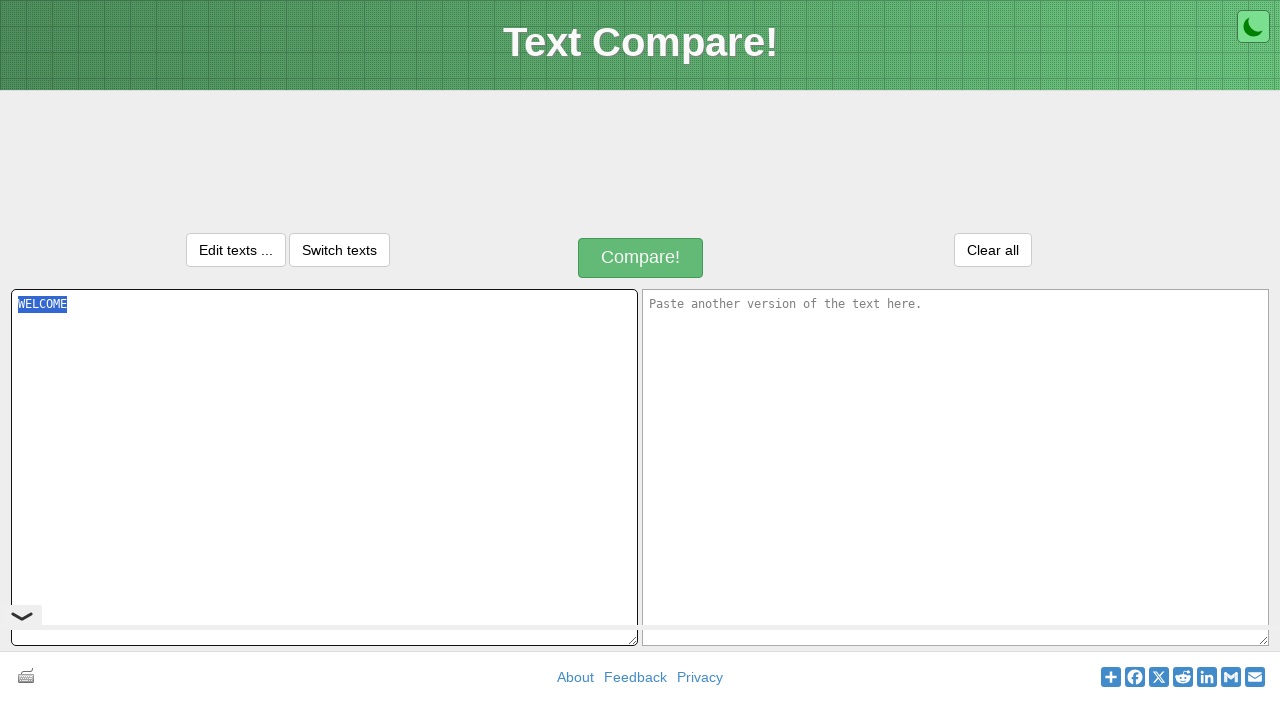

Pressed Tab to move to next textarea
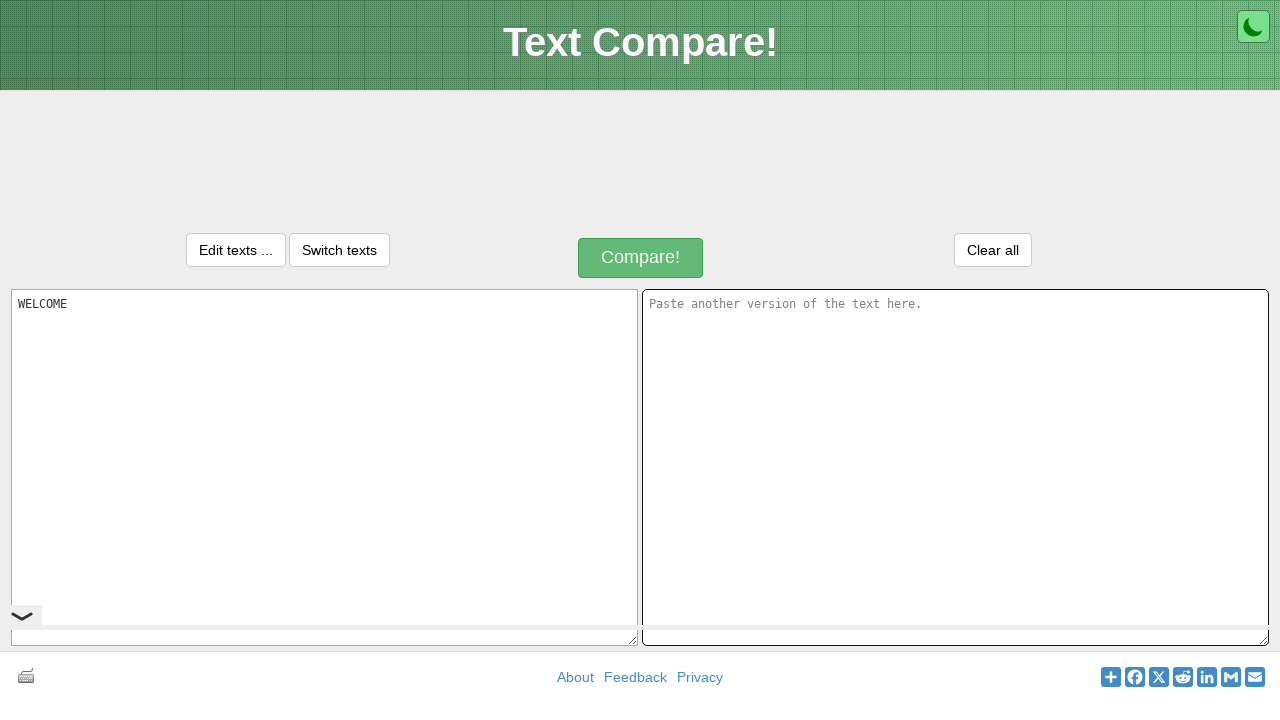

Pressed Control key down to paste
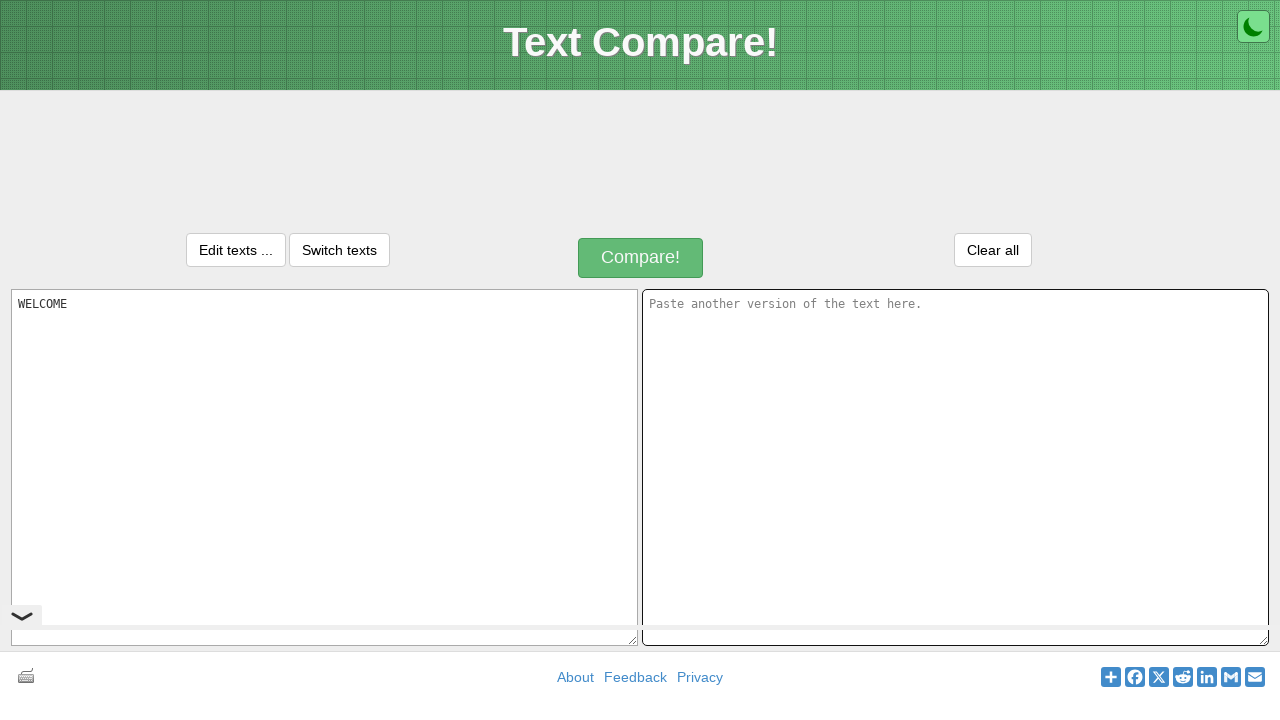

Pressed V key to paste text into second textarea
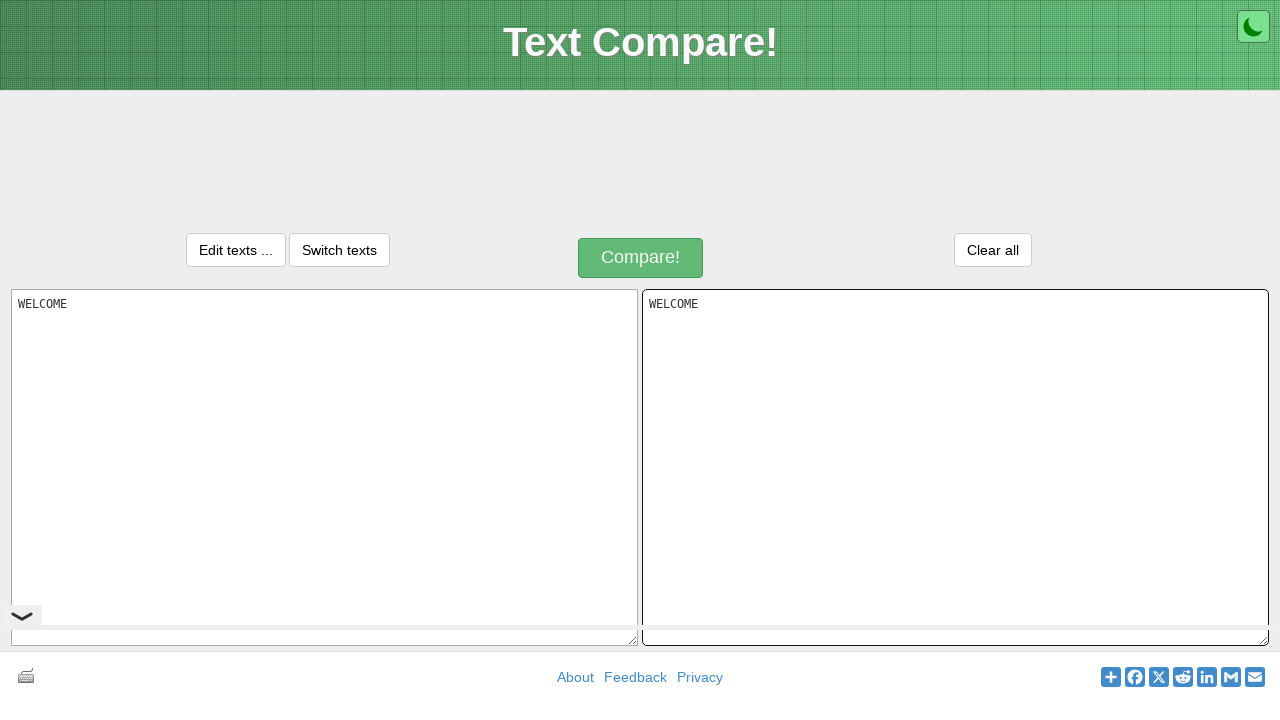

Released Control key after paste
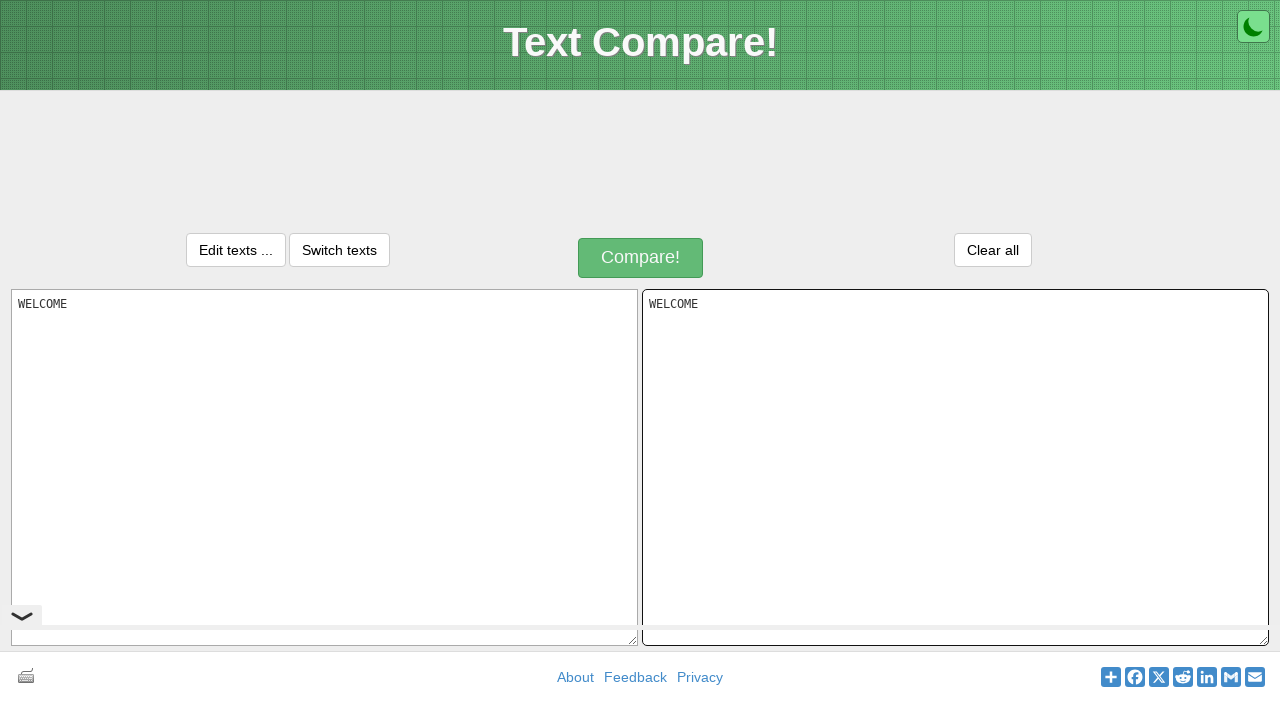

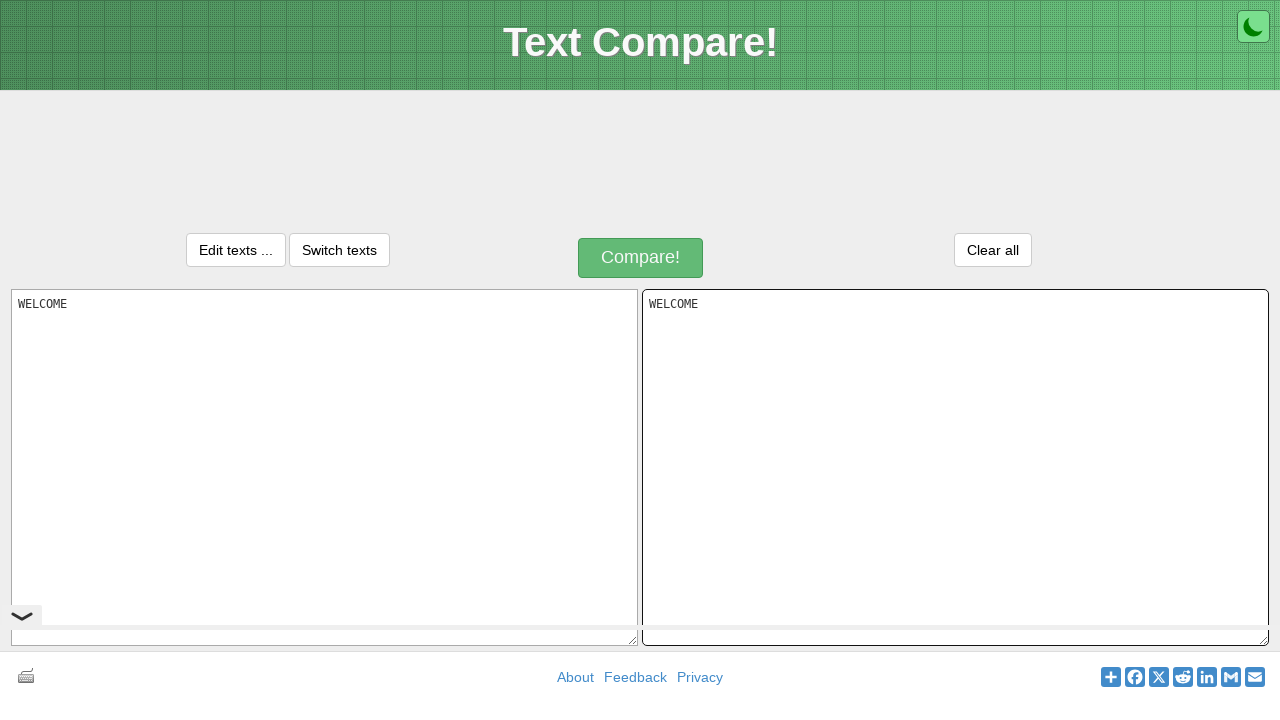